Verifies that the HTML document has proper language declaration set to English.

Starting URL: https://saku-mari.vercel.app/

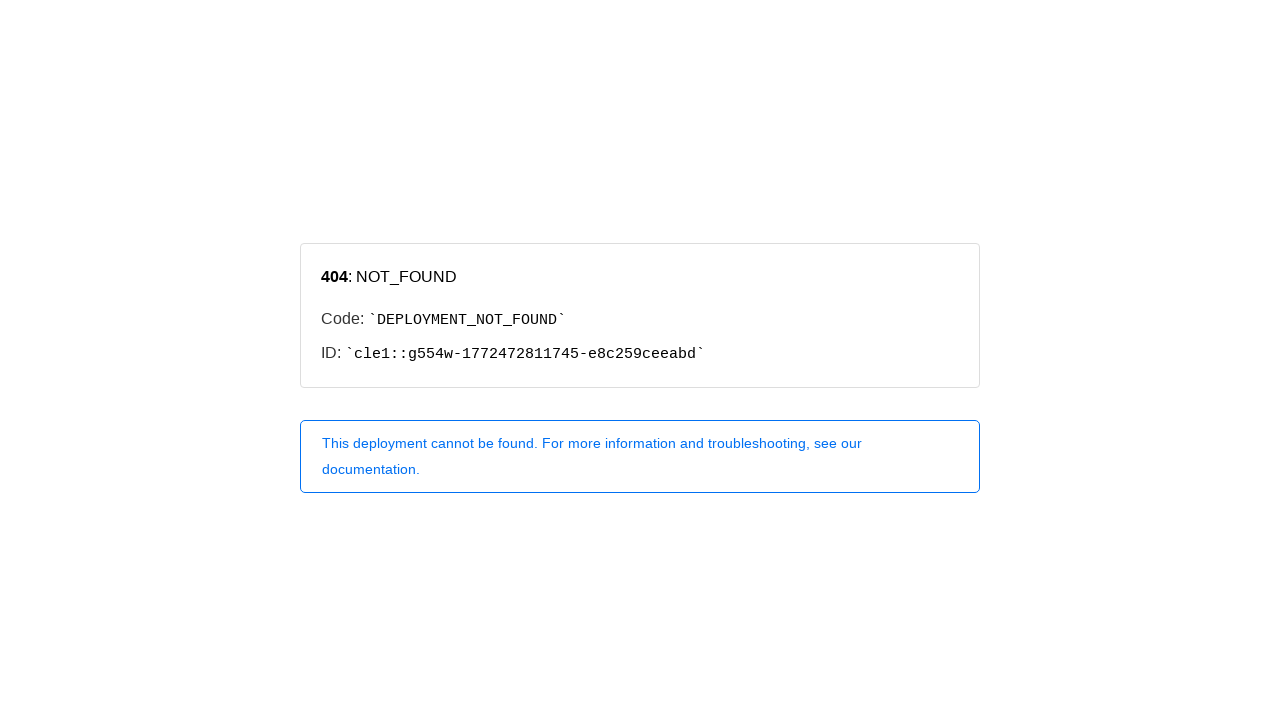

Navigated to https://saku-mari.vercel.app/
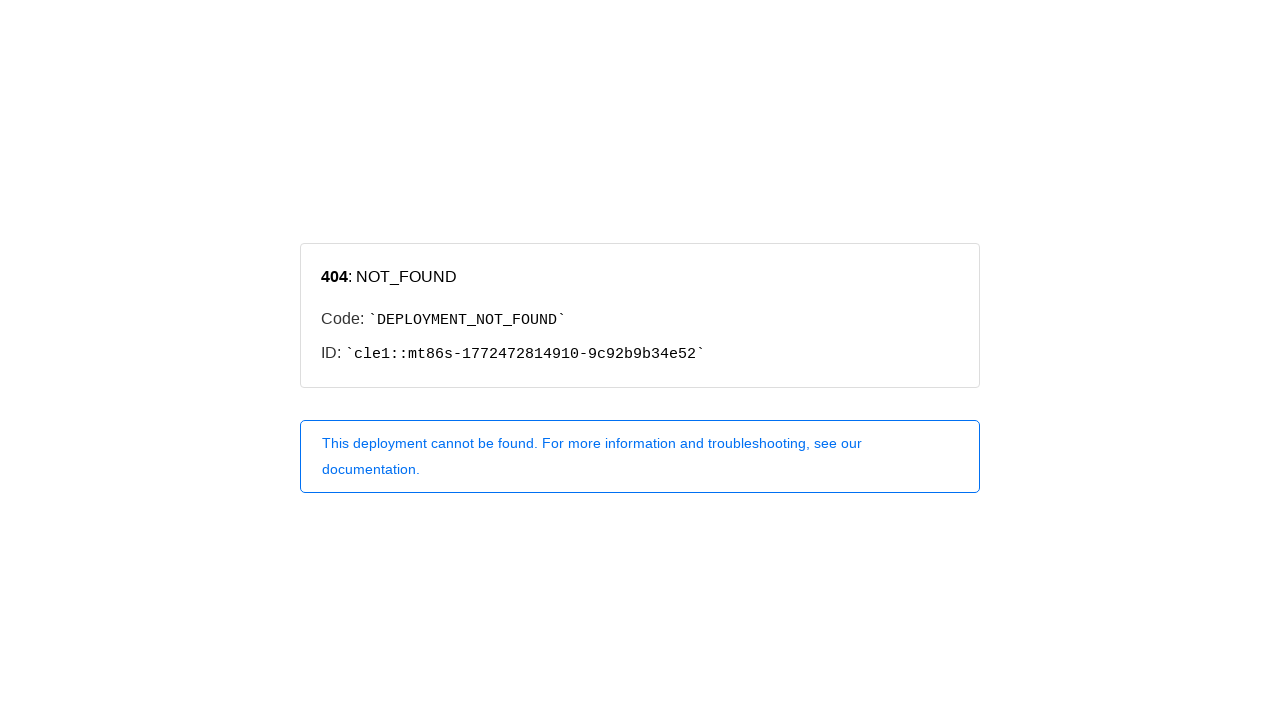

Retrieved HTML lang attribute value
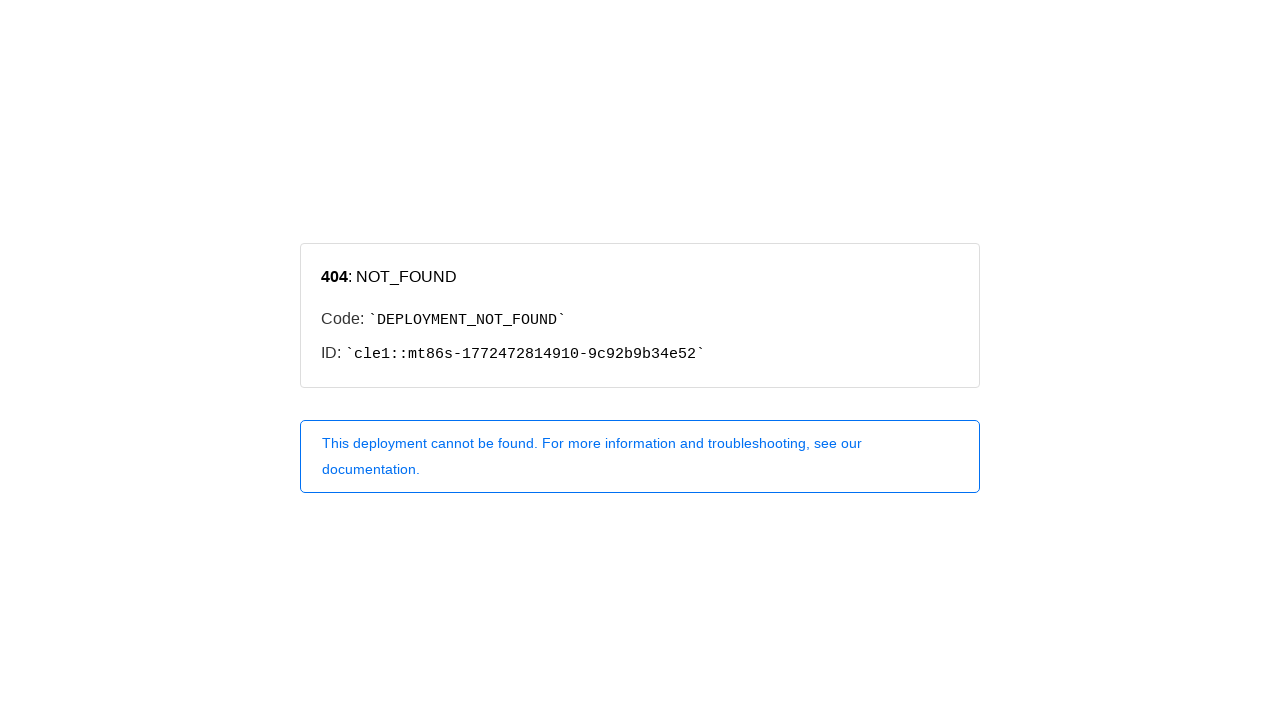

Verified HTML lang attribute is set to 'en' (English)
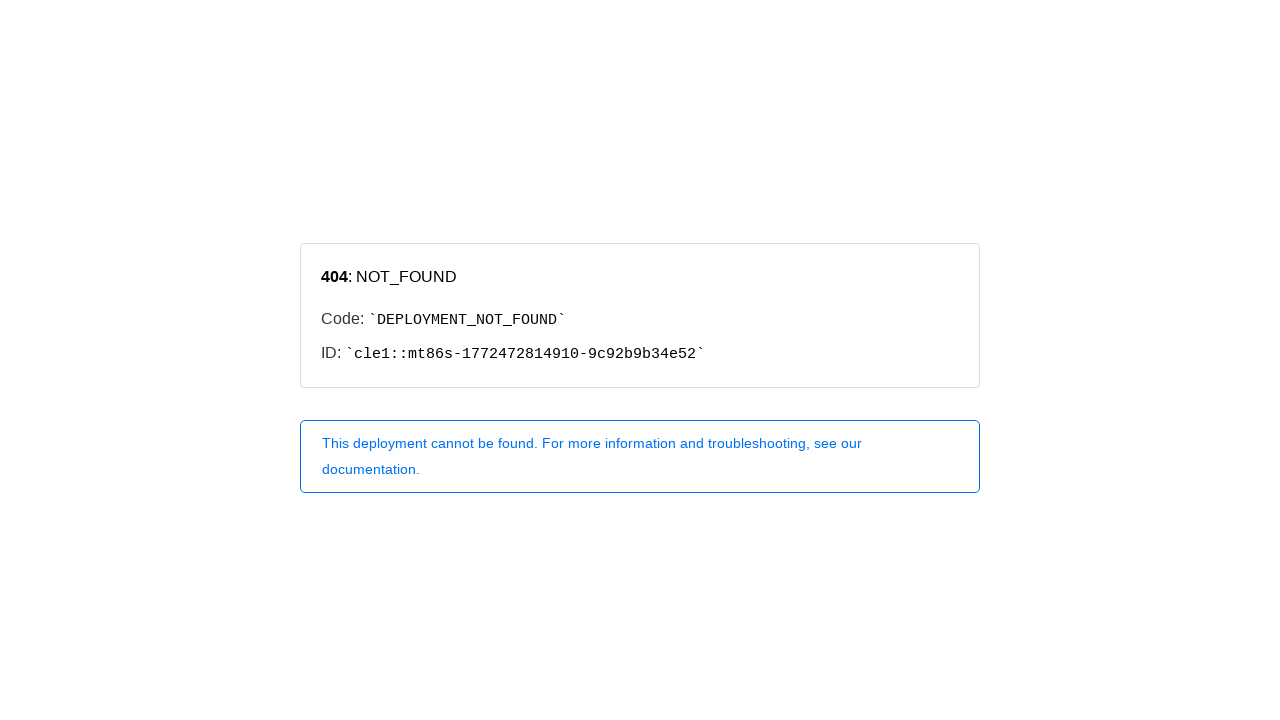

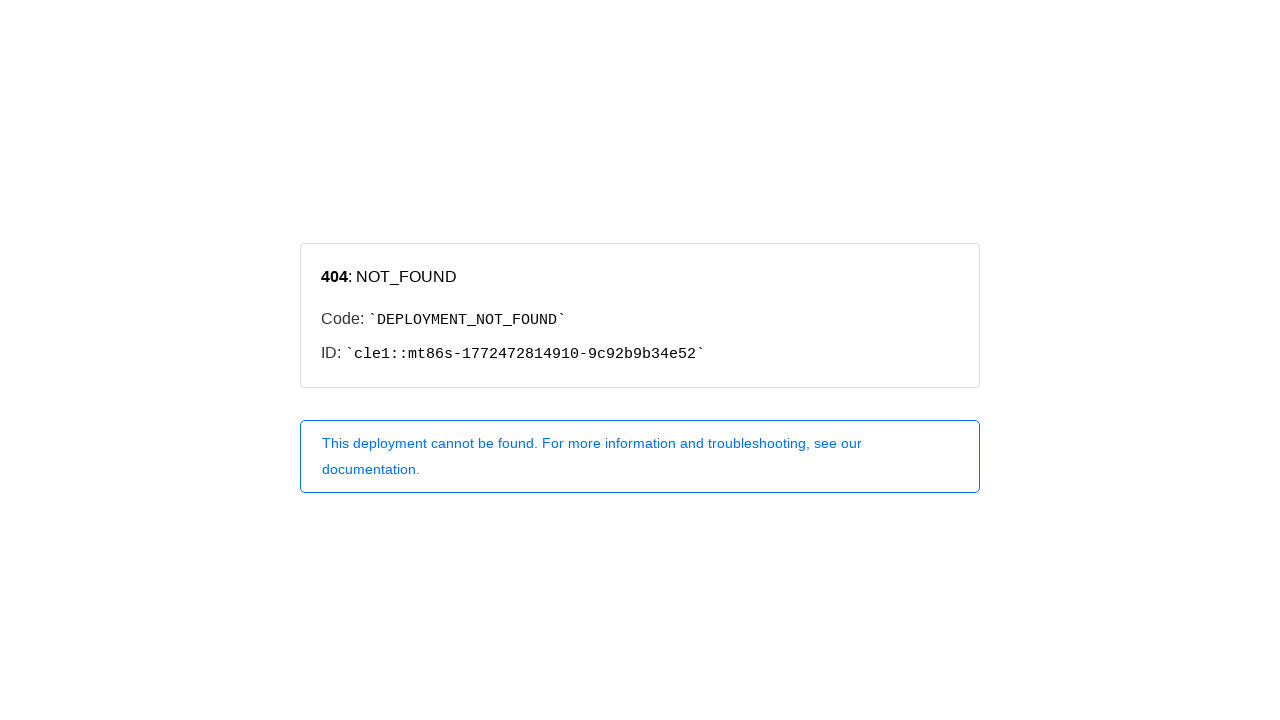